Tests navigation through the site's menu system by clicking on menu items and verifying content is displayed

Starting URL: https://www.qa-practice.com/elements/input/simple

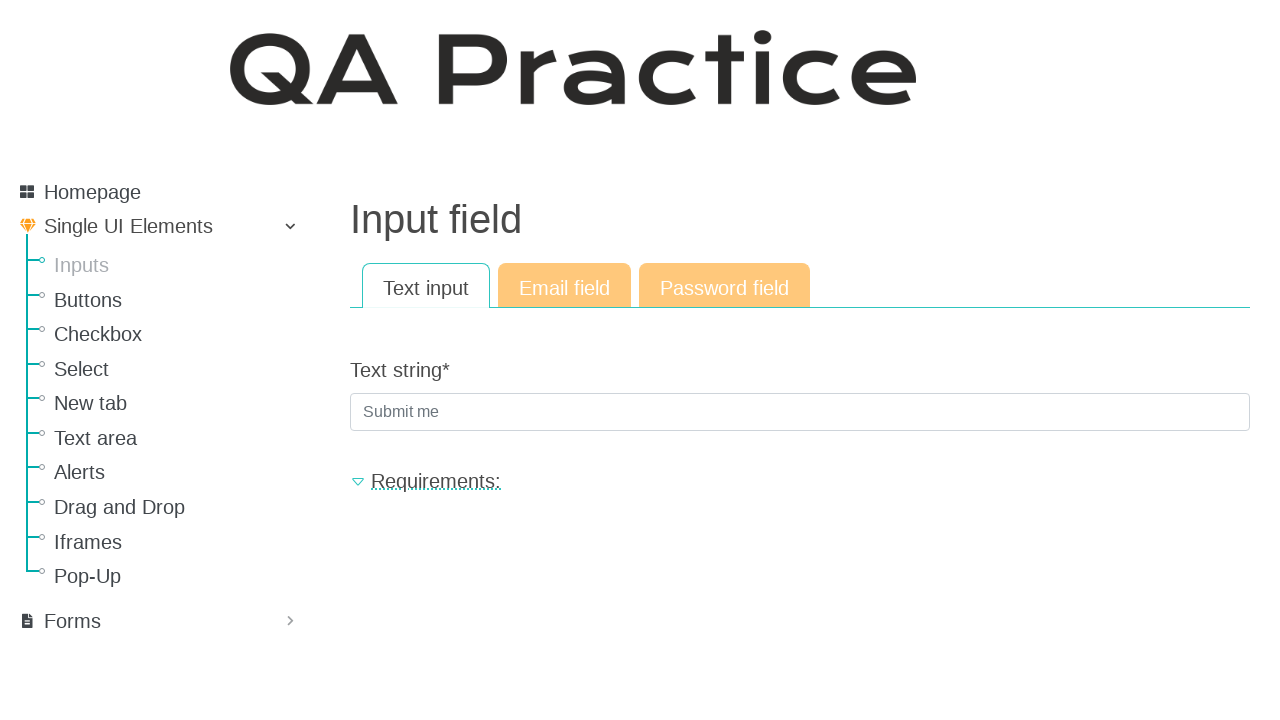

Clicked on menu item with submenu at (160, 406) on .has-sub
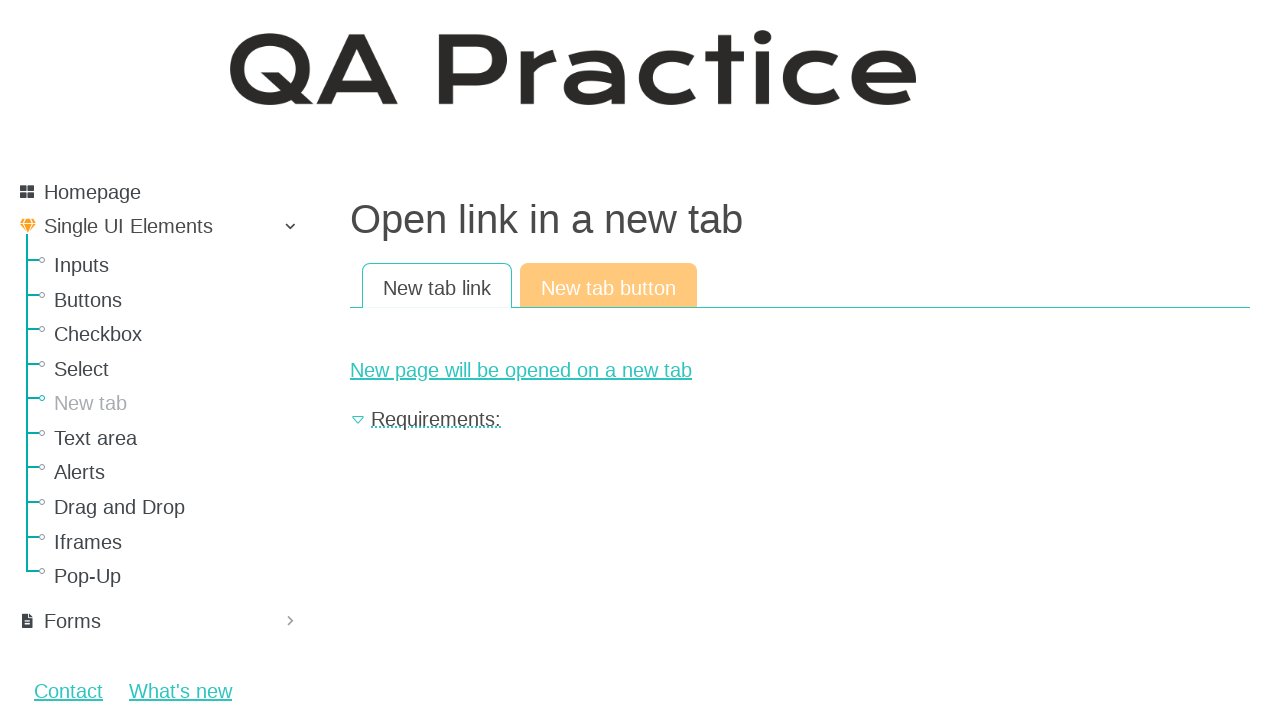

Clicked on visible submenu at (160, 423) on .sub-menu[style*='display: block']
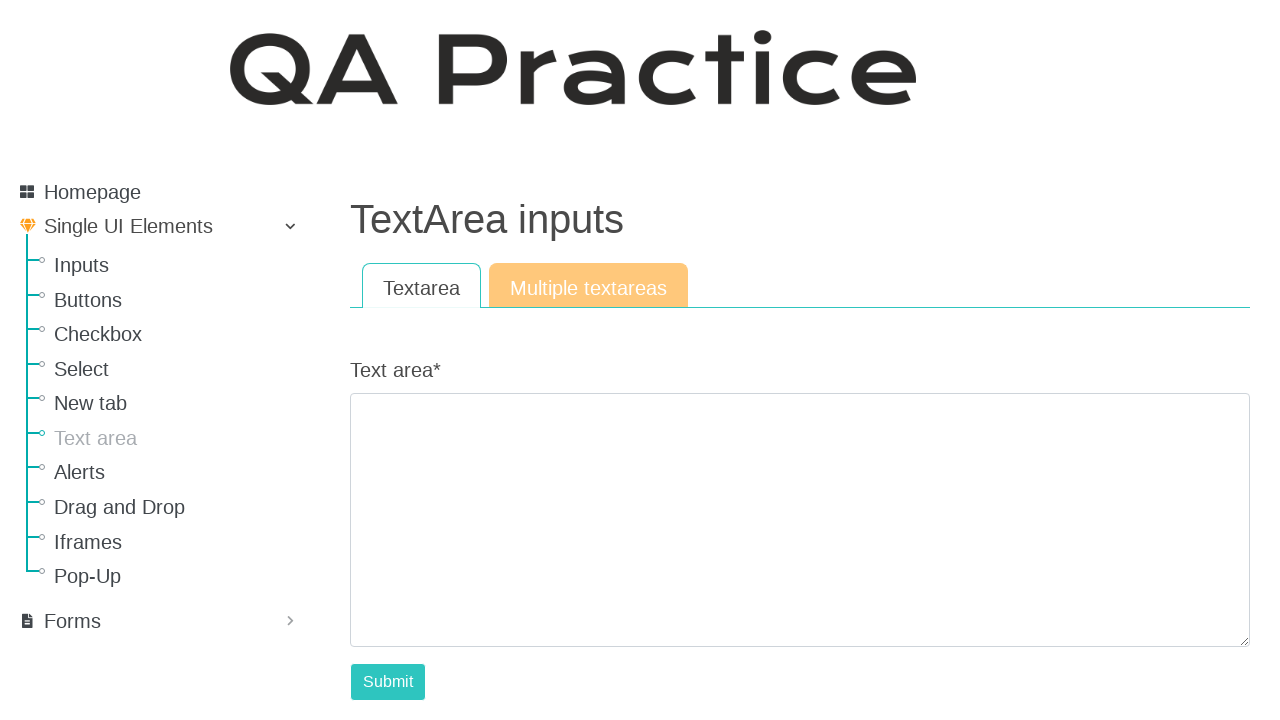

Clicked on input elements link at (180, 265) on a[href='/elements/input']
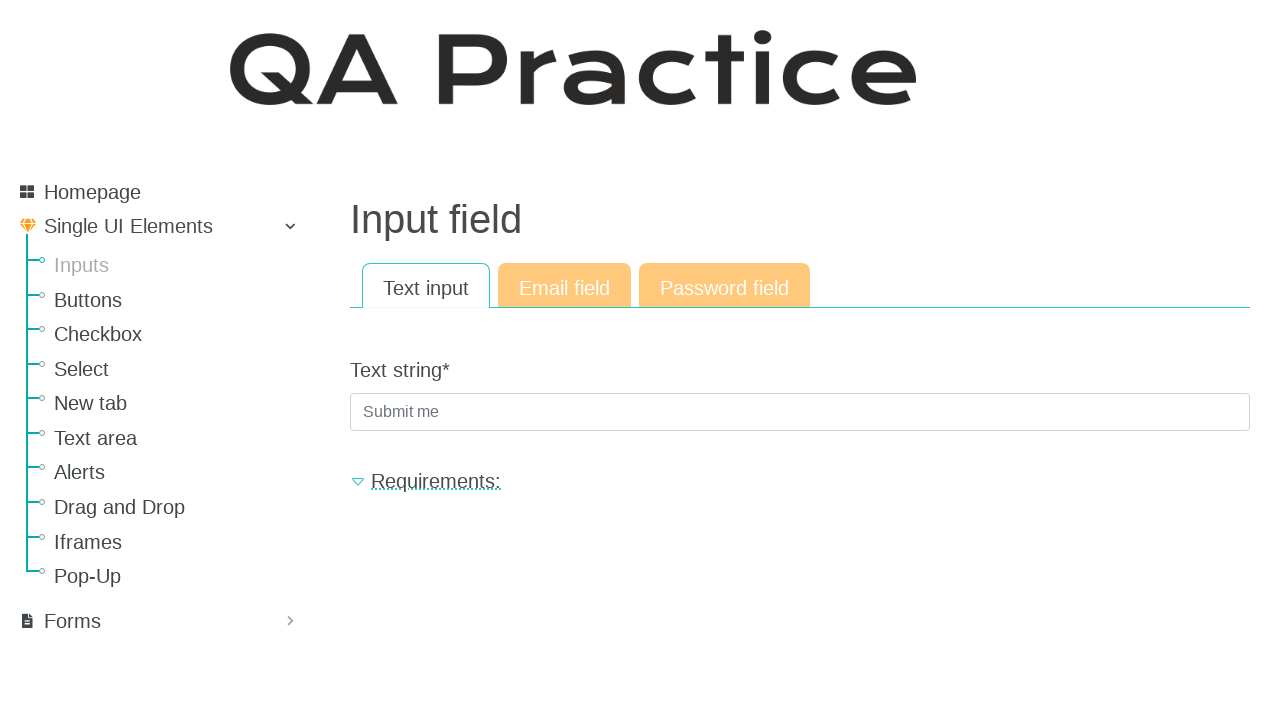

Content section loaded successfully
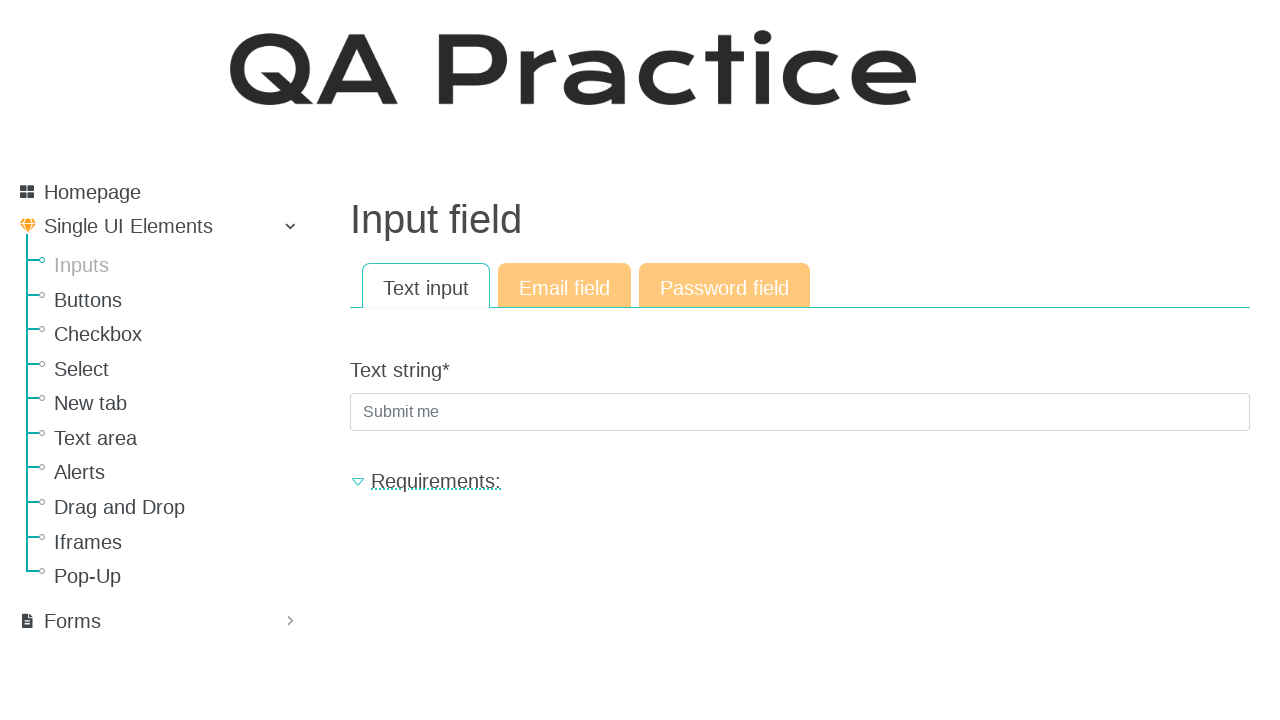

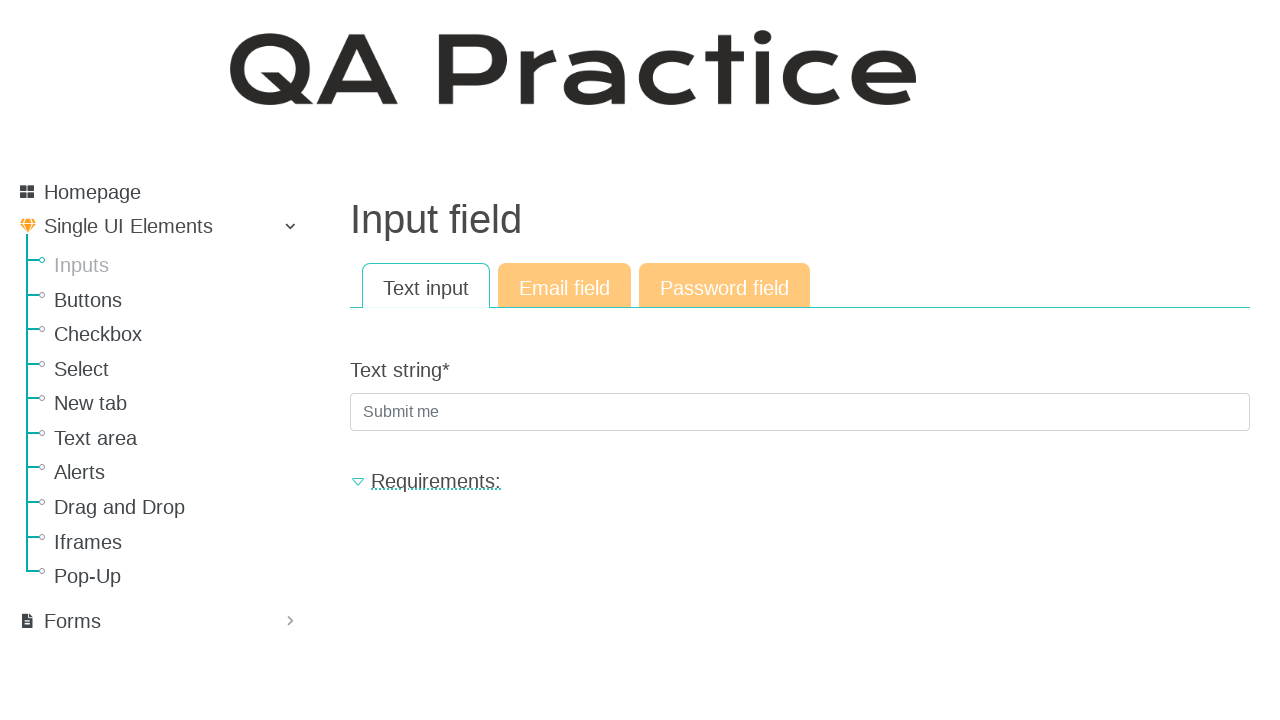